Tests horizontal slider functionality by navigating to the slider page, dragging the slider to the right, and verifying the value changes to 4

Starting URL: http://the-internet.herokuapp.com

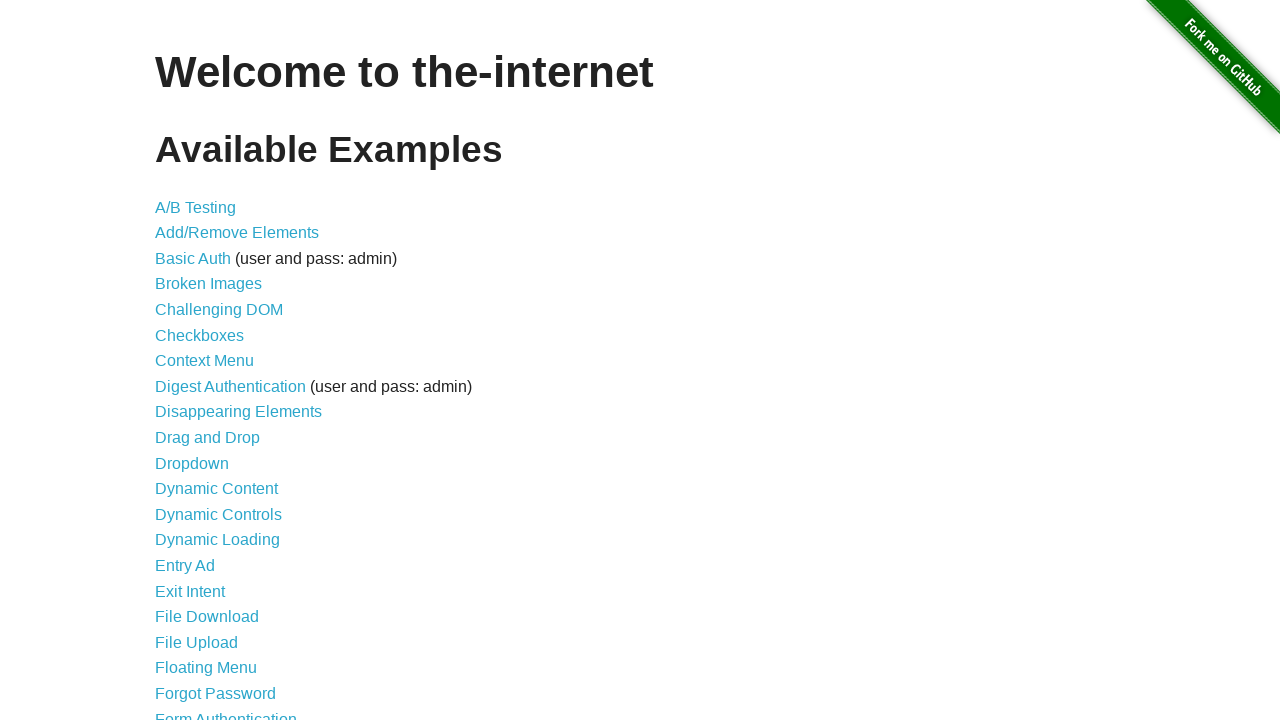

Clicked on the Horizontal Slider link (24th item in the list) at (214, 361) on xpath=//ul/li[24]/a
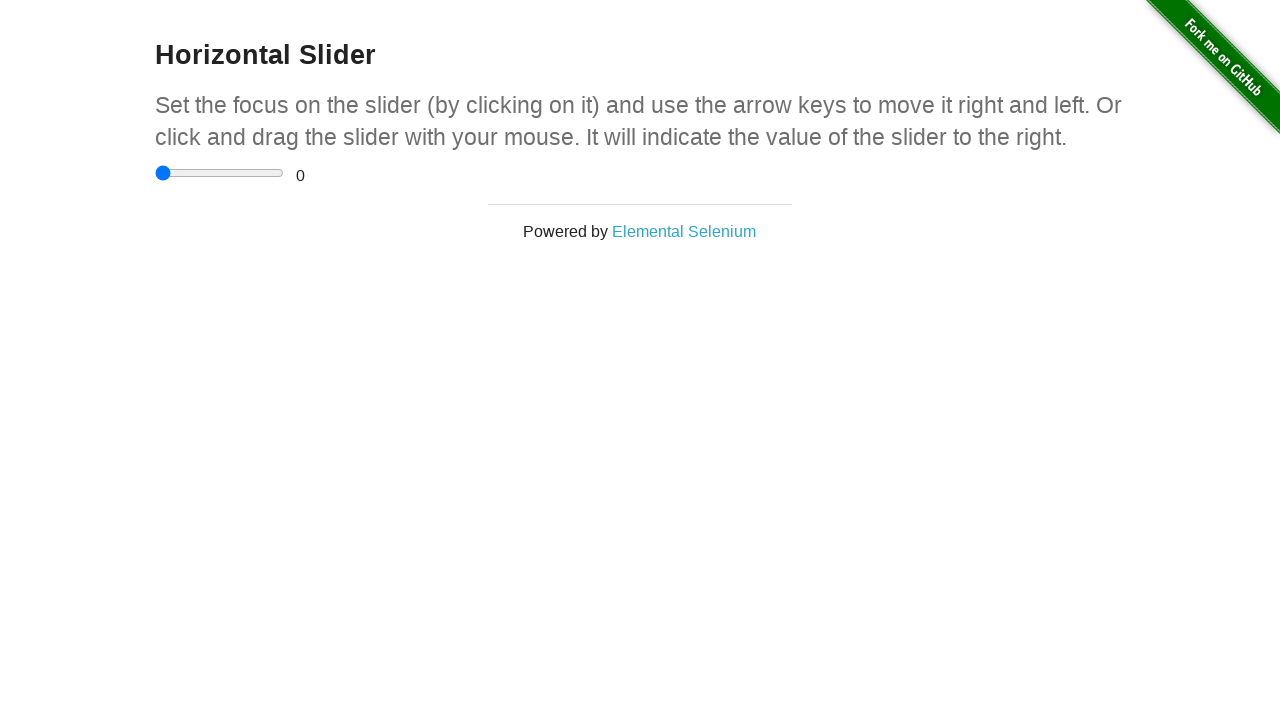

Waited for slider input to be visible
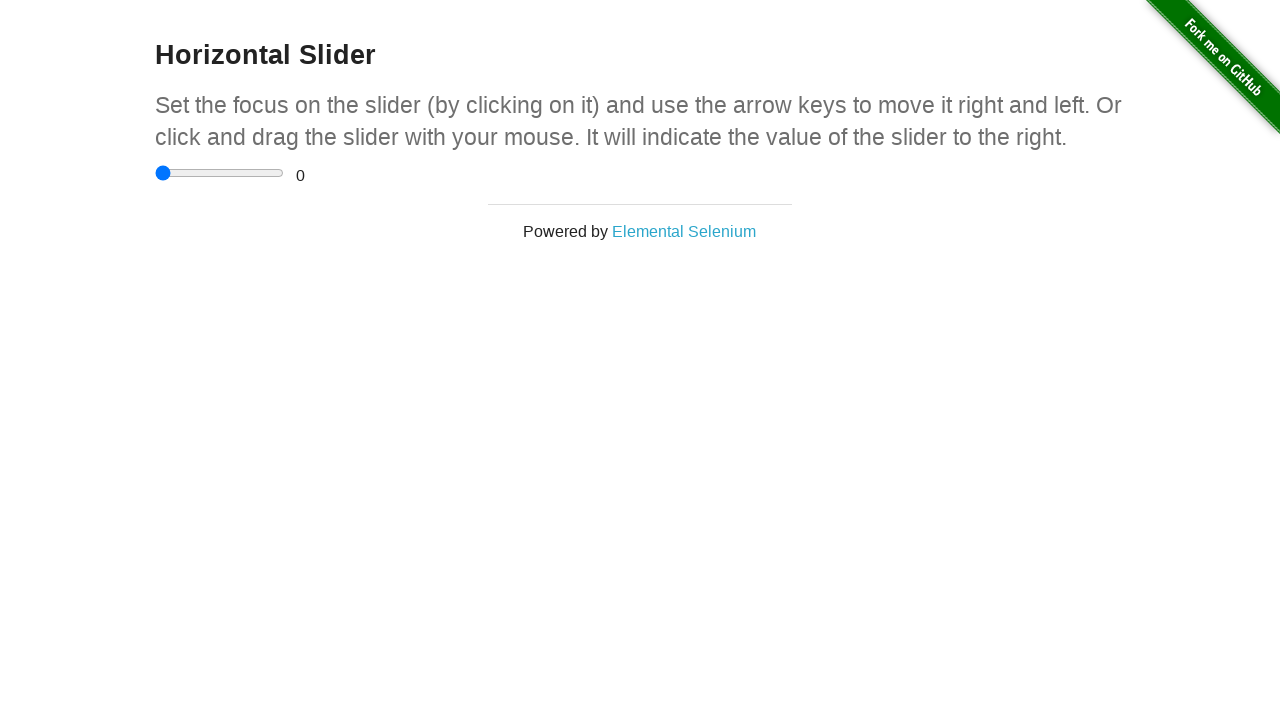

Located the slider element
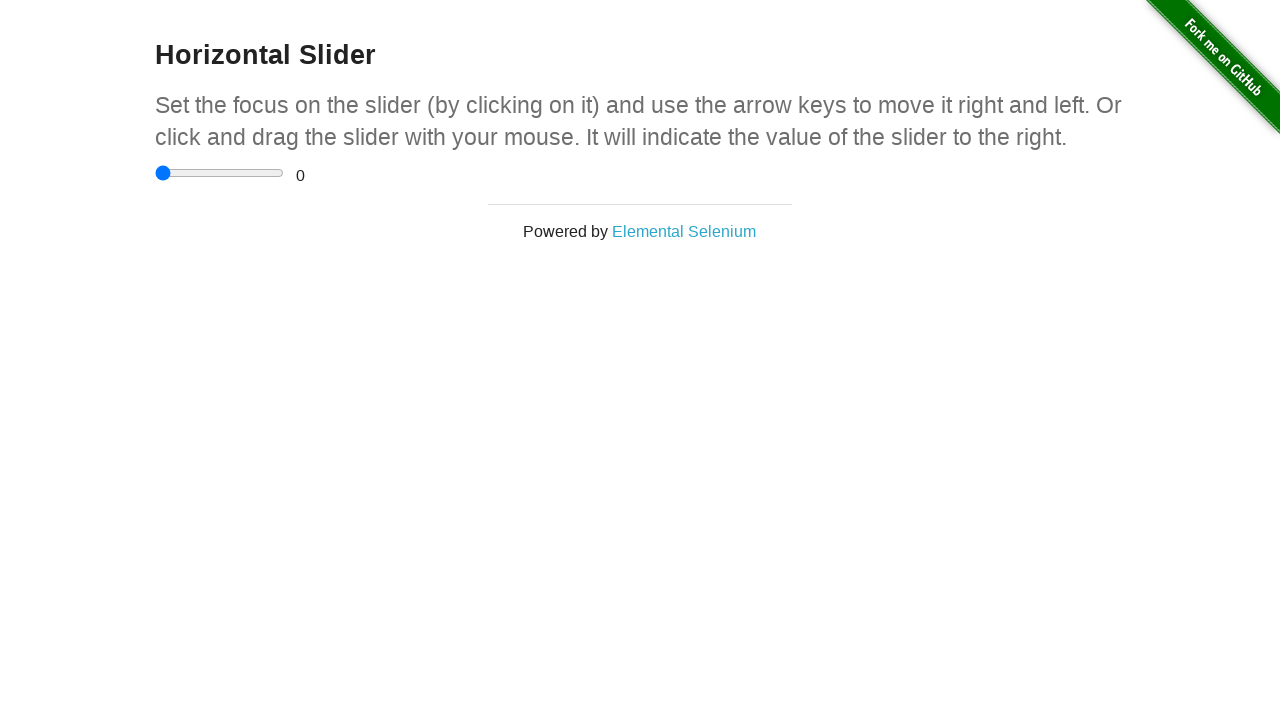

Retrieved bounding box of the slider
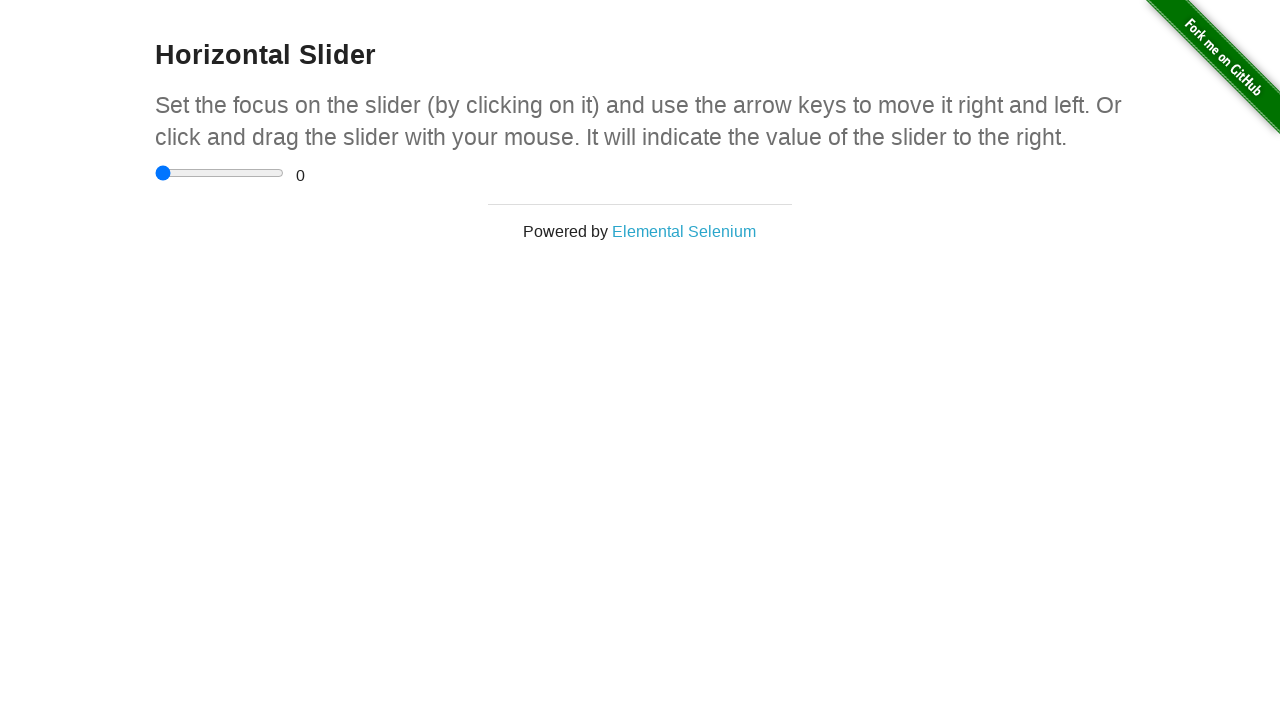

Moved mouse to the center of the slider at (220, 173)
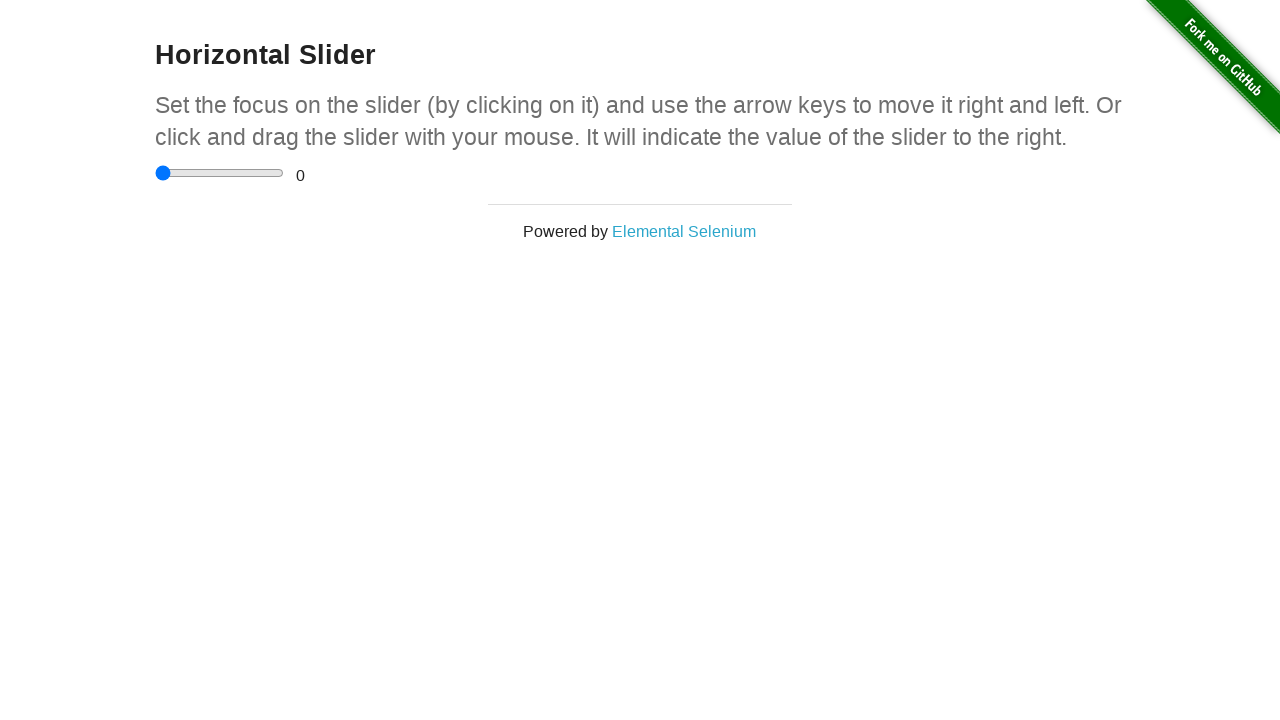

Pressed mouse button down on the slider at (220, 173)
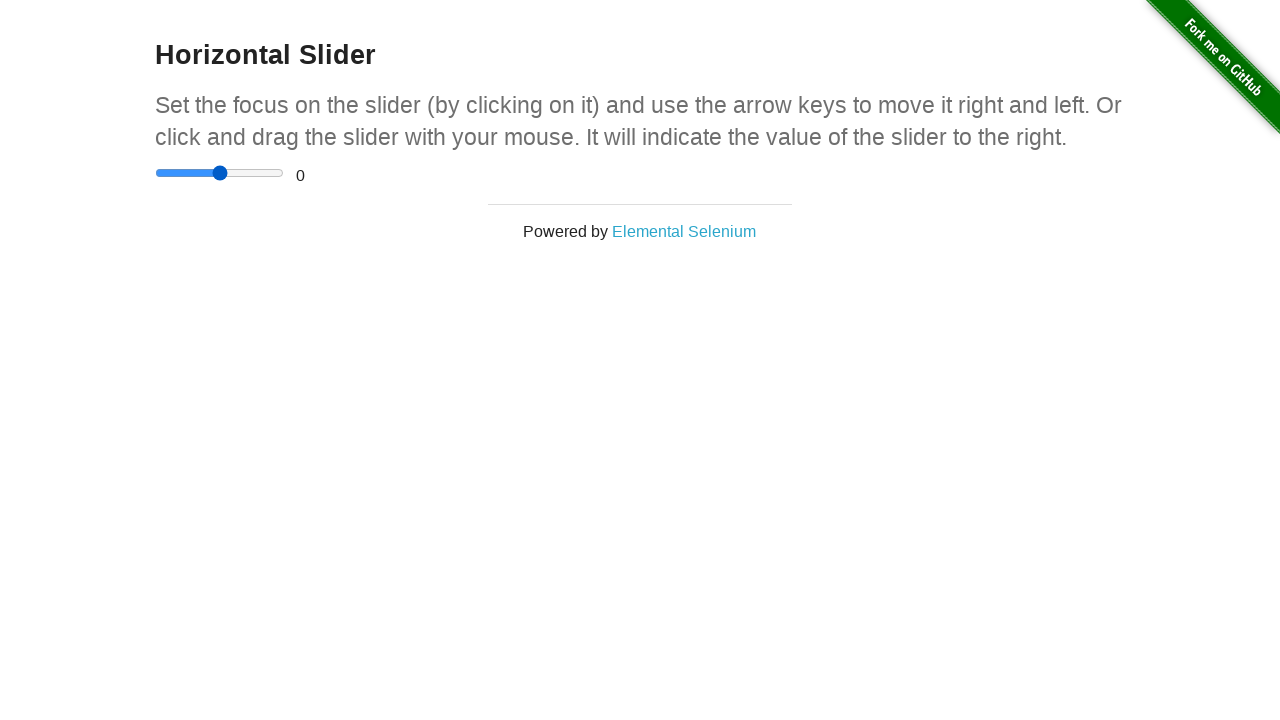

Dragged slider to the right by 30 pixels at (250, 173)
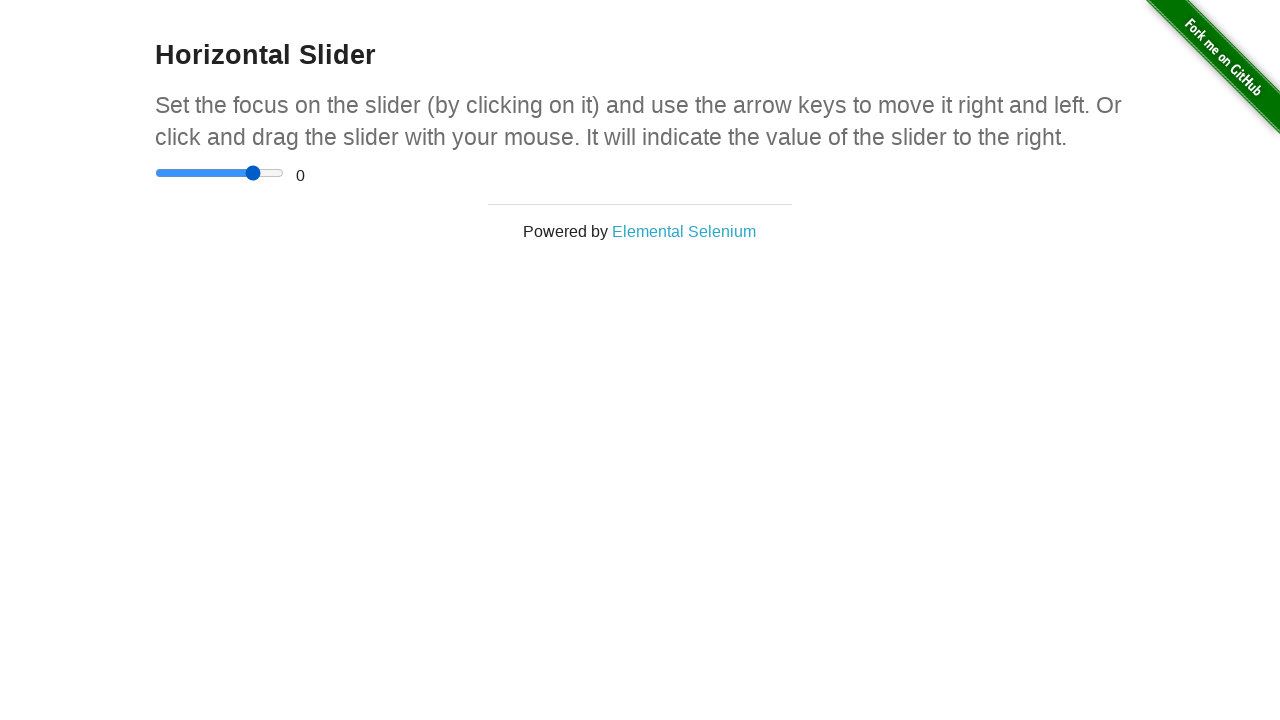

Released mouse button to complete the drag at (250, 173)
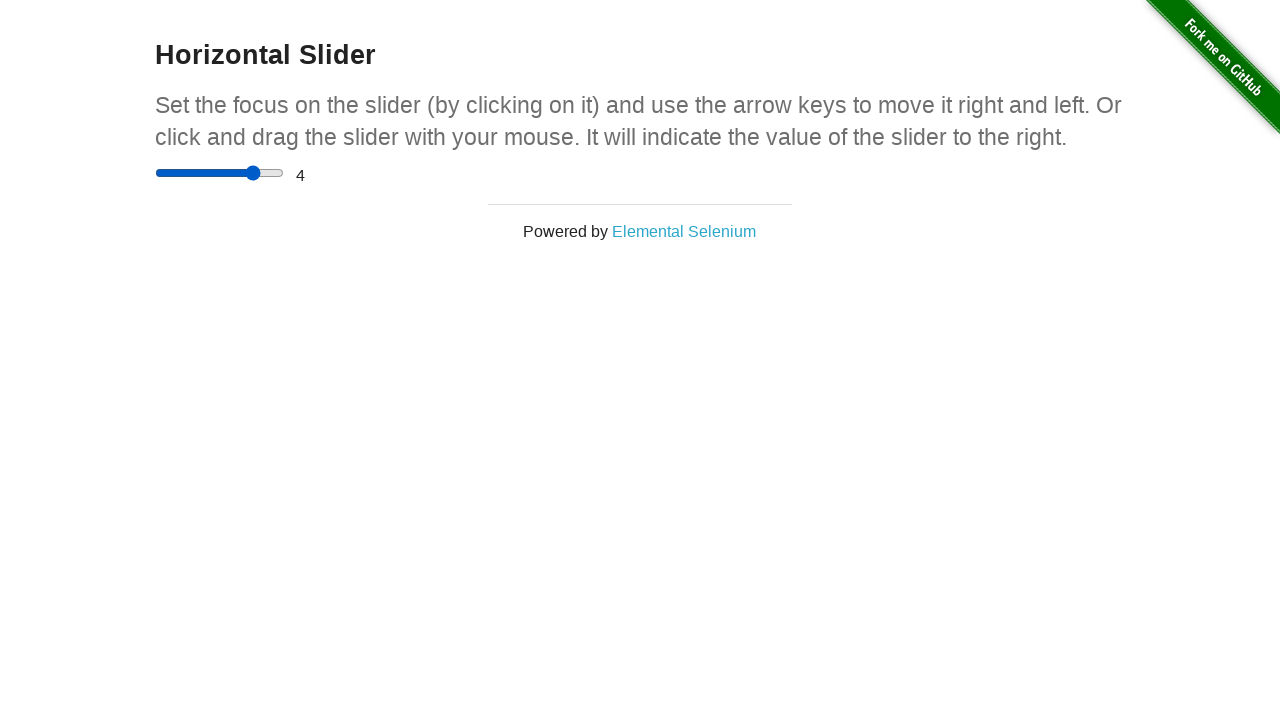

Verified slider value changed to 4
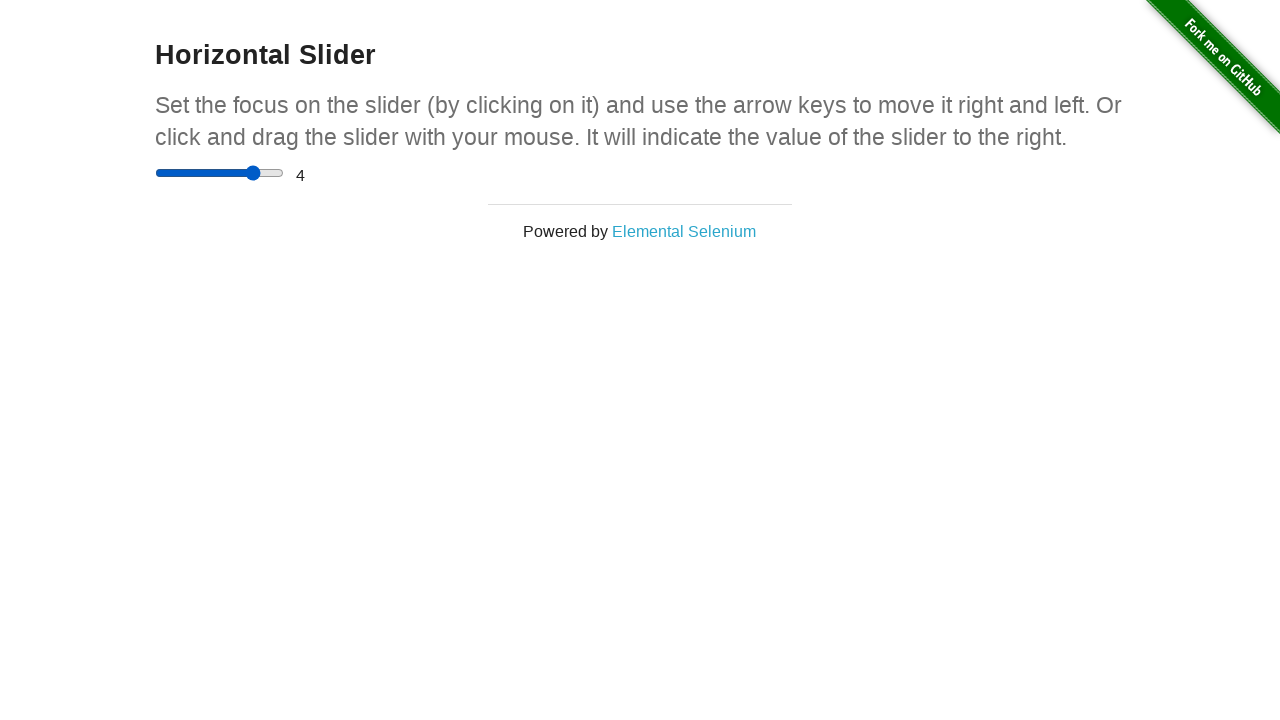

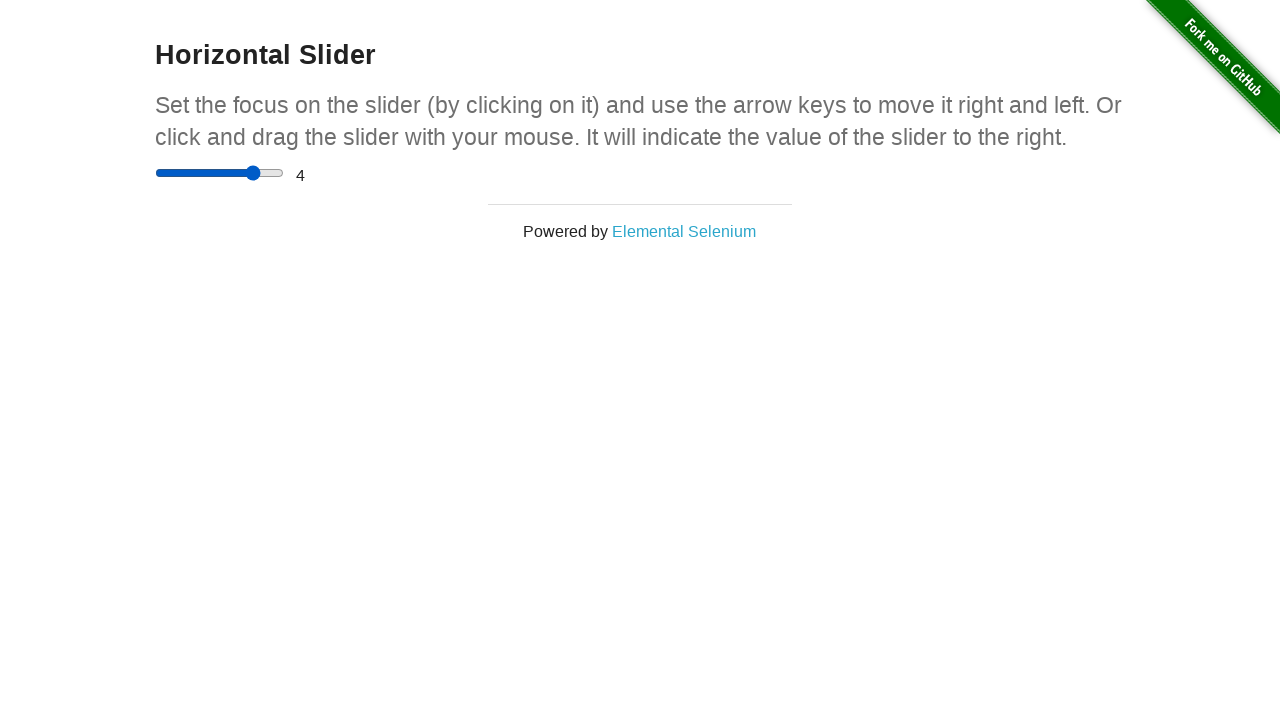